Tests the Add/Remove Elements functionality by clicking the link to the page, adding an element, and verifying the Delete button appears with the correct label.

Starting URL: http://the-internet.herokuapp.com

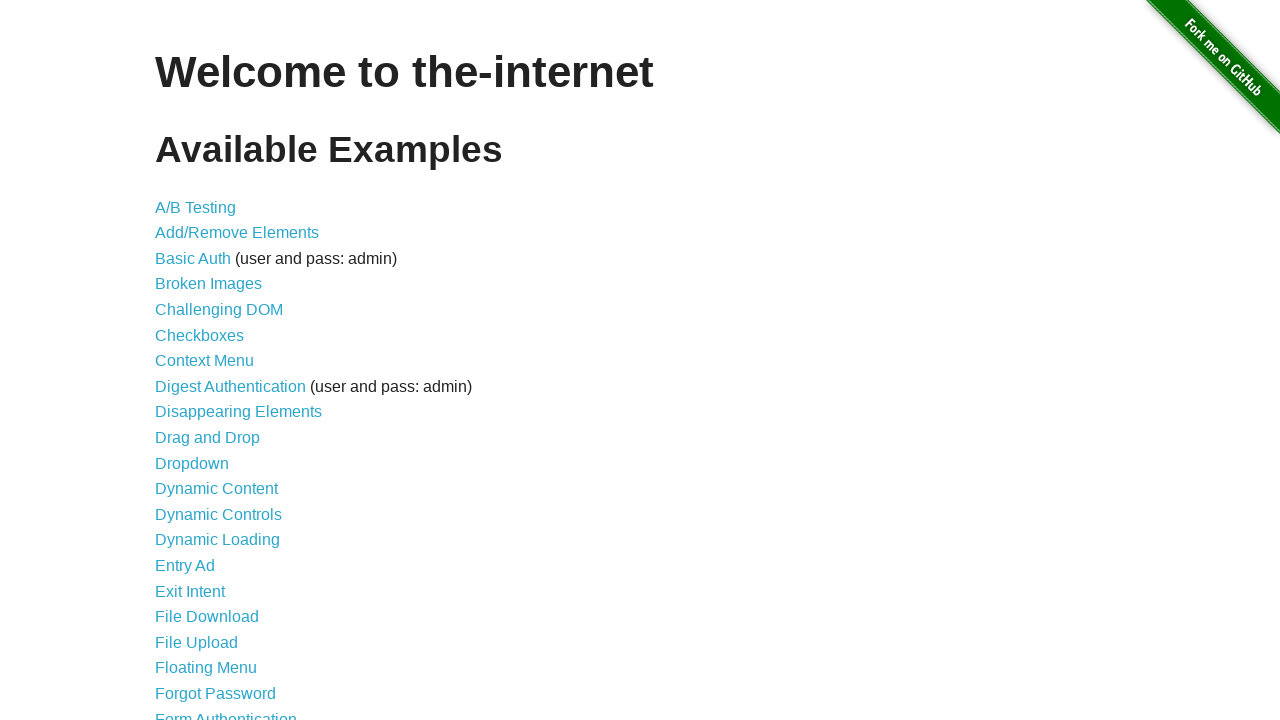

Clicked on the Add/Remove Elements link at (237, 233) on a[href='/add_remove_elements/']
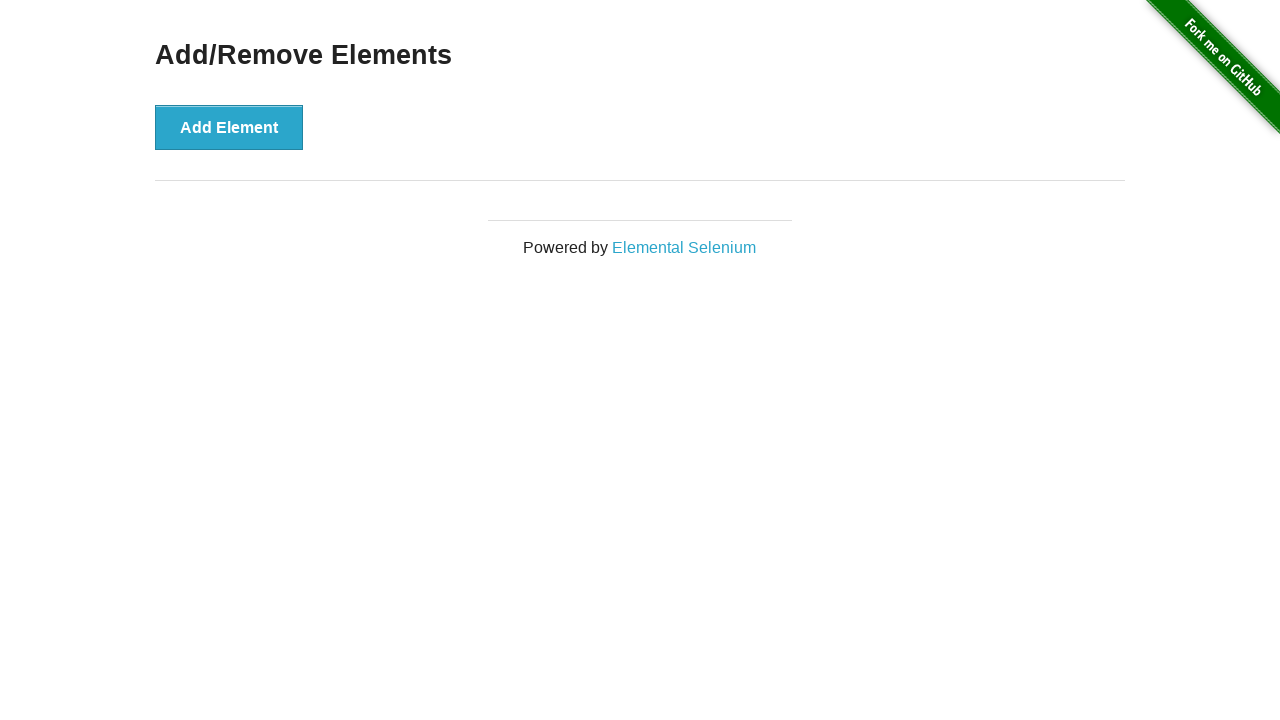

Clicked the Add Element button at (229, 127) on button[onclick='addElement()']
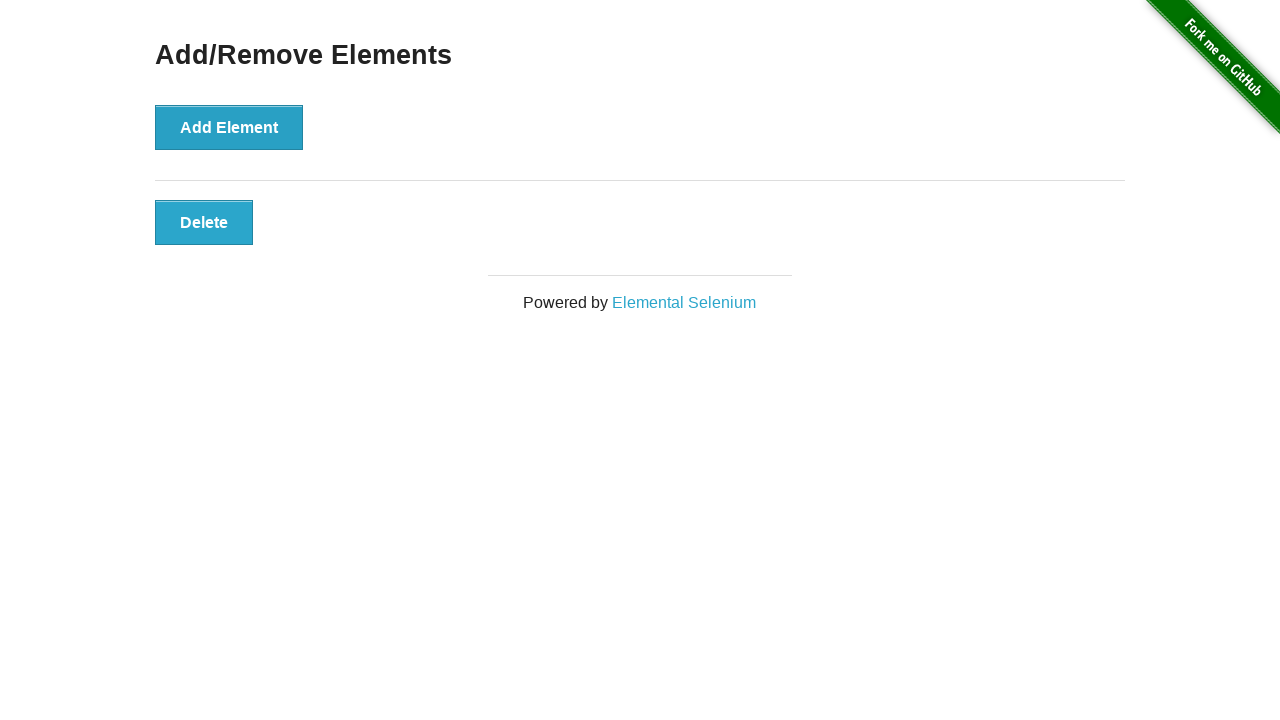

Delete button appeared and is ready
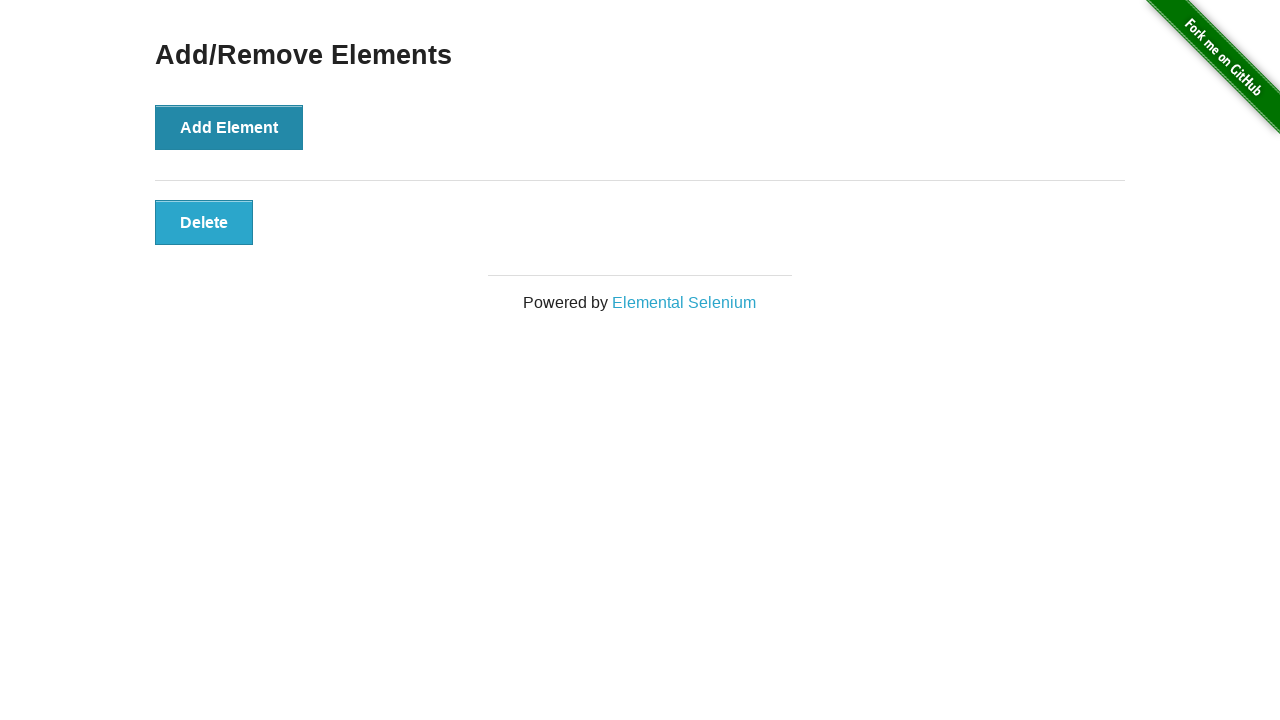

Verified Delete button has correct label 'Delete'
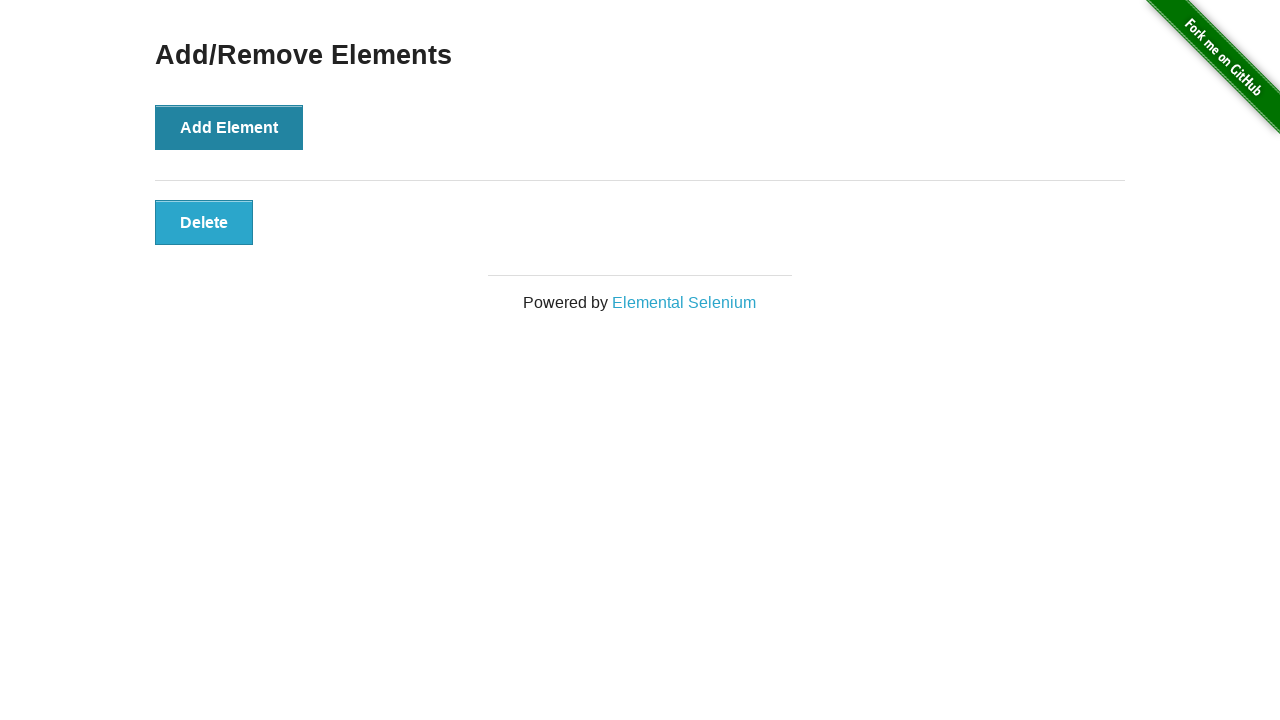

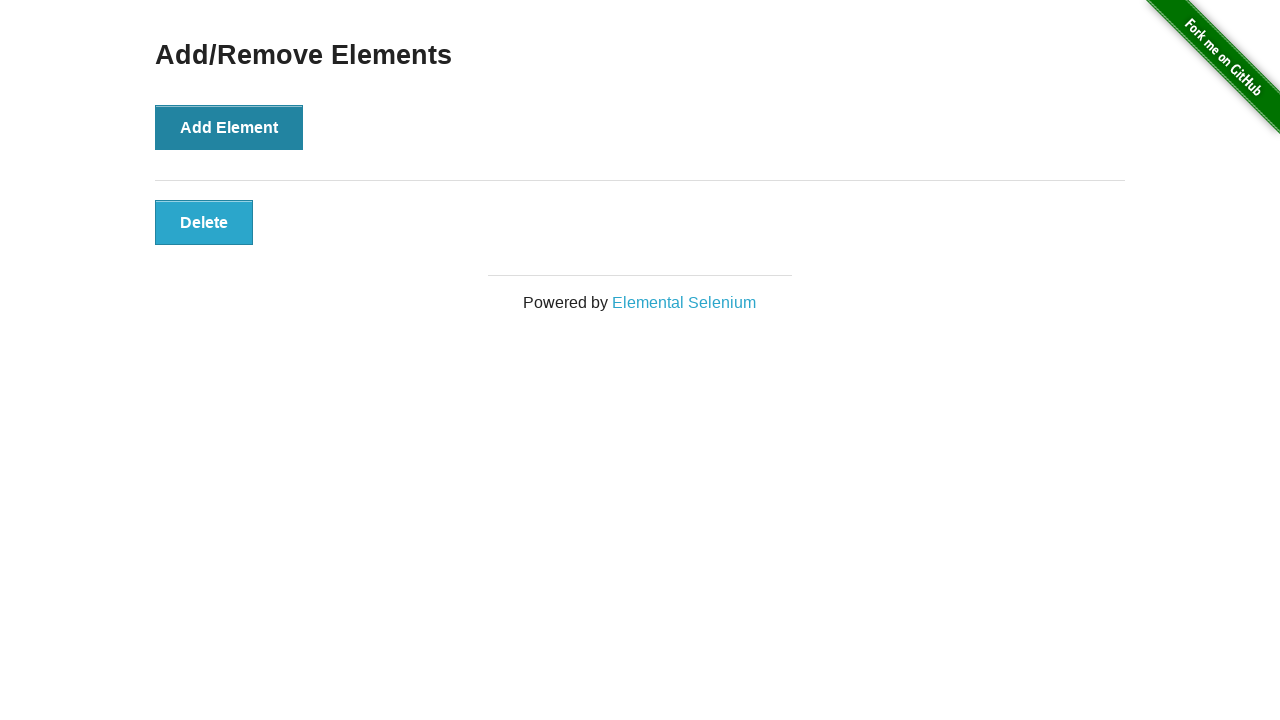